Tests OrangeHRM website by verifying the logo visibility, page title, and current URL

Starting URL: https://opensource-demo.orangehrmlive.com/web/index.php/auth/login

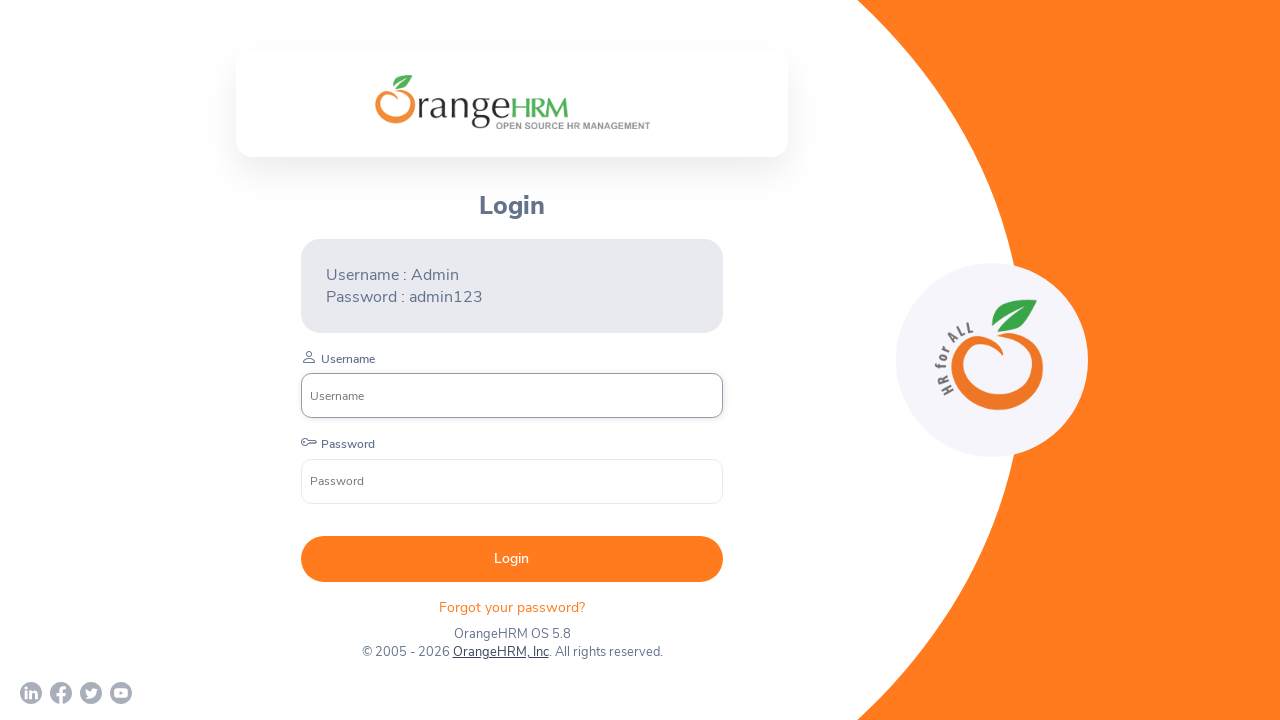

Located company branding logo element
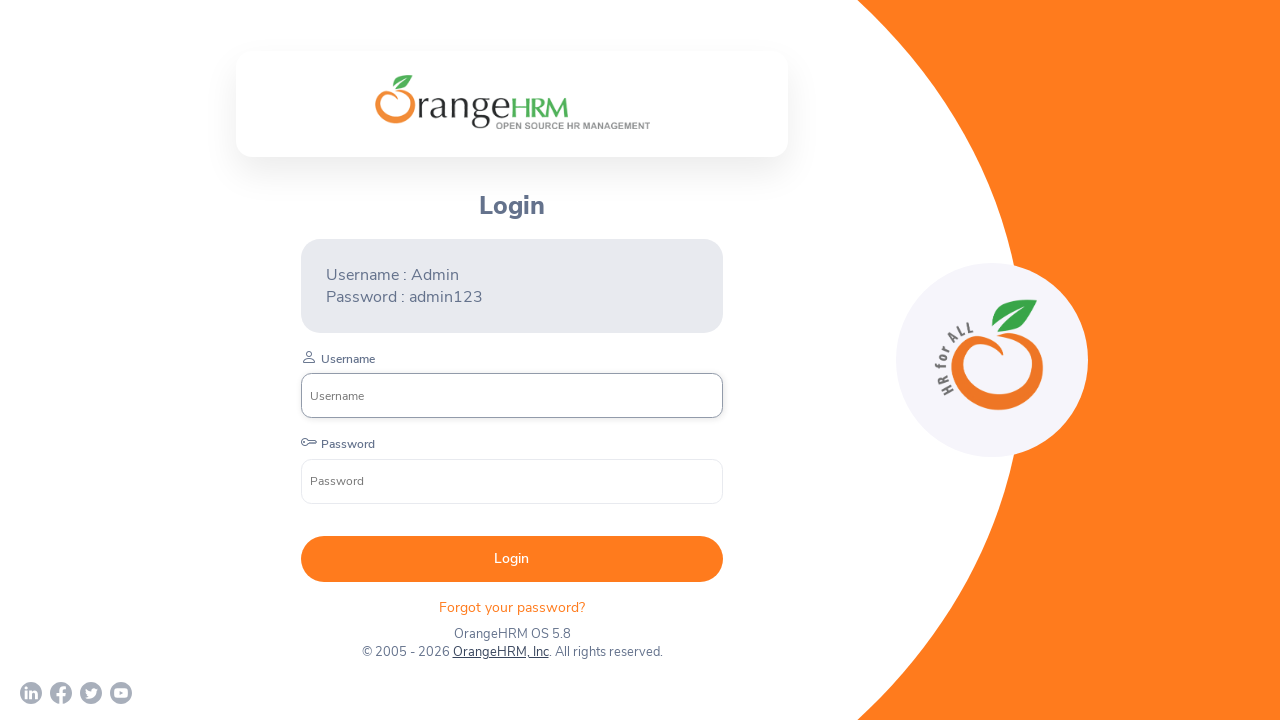

Verified logo is visible on the login page
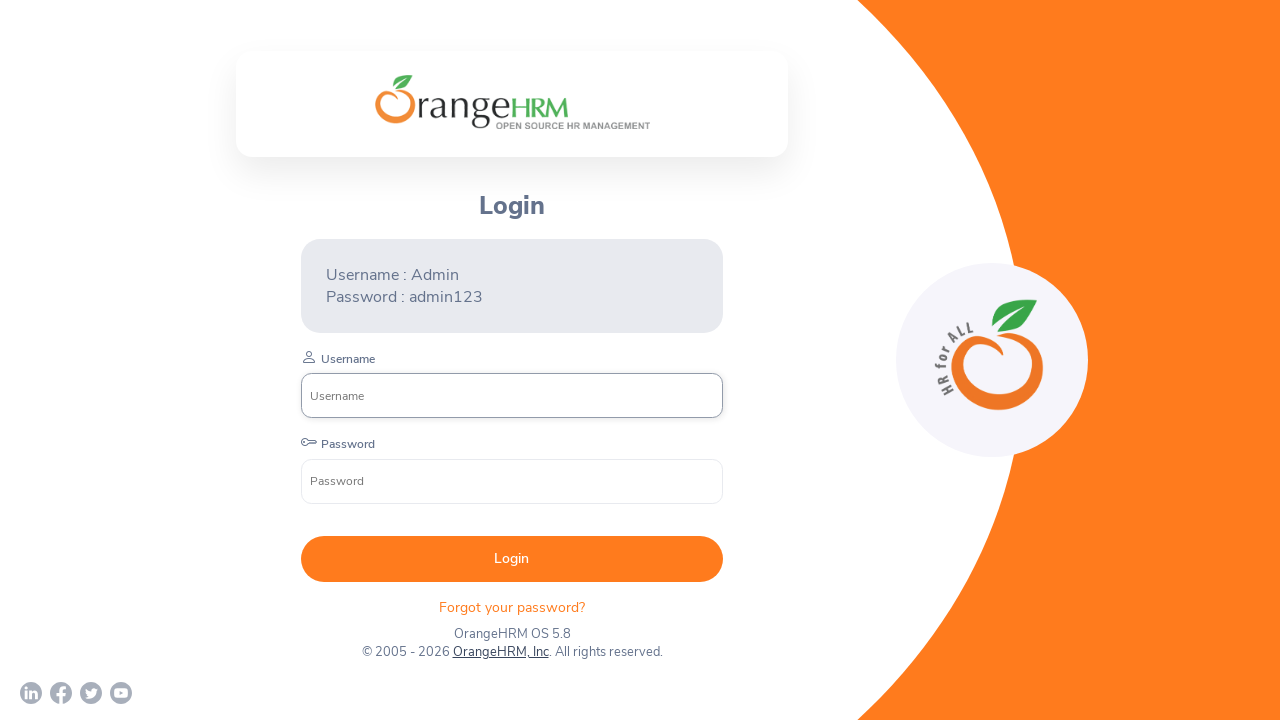

Verified page title is 'OrangeHRM'
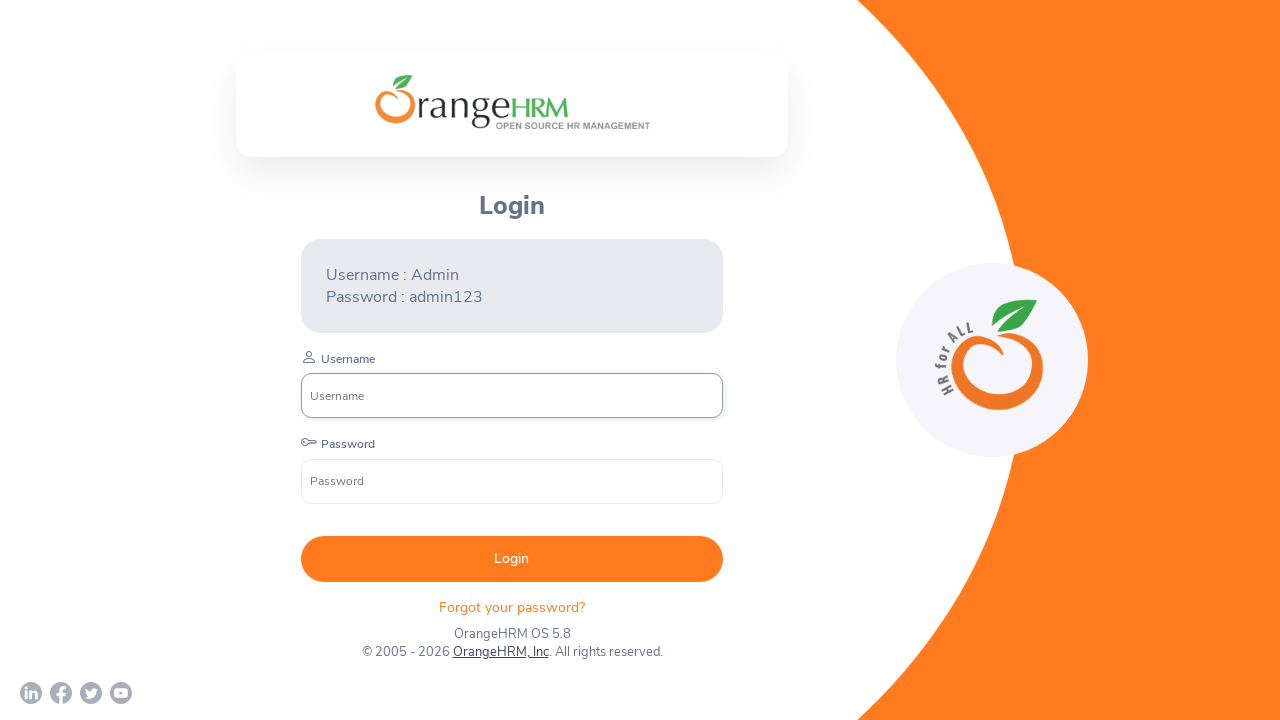

Verified current URL matches expected login page URL
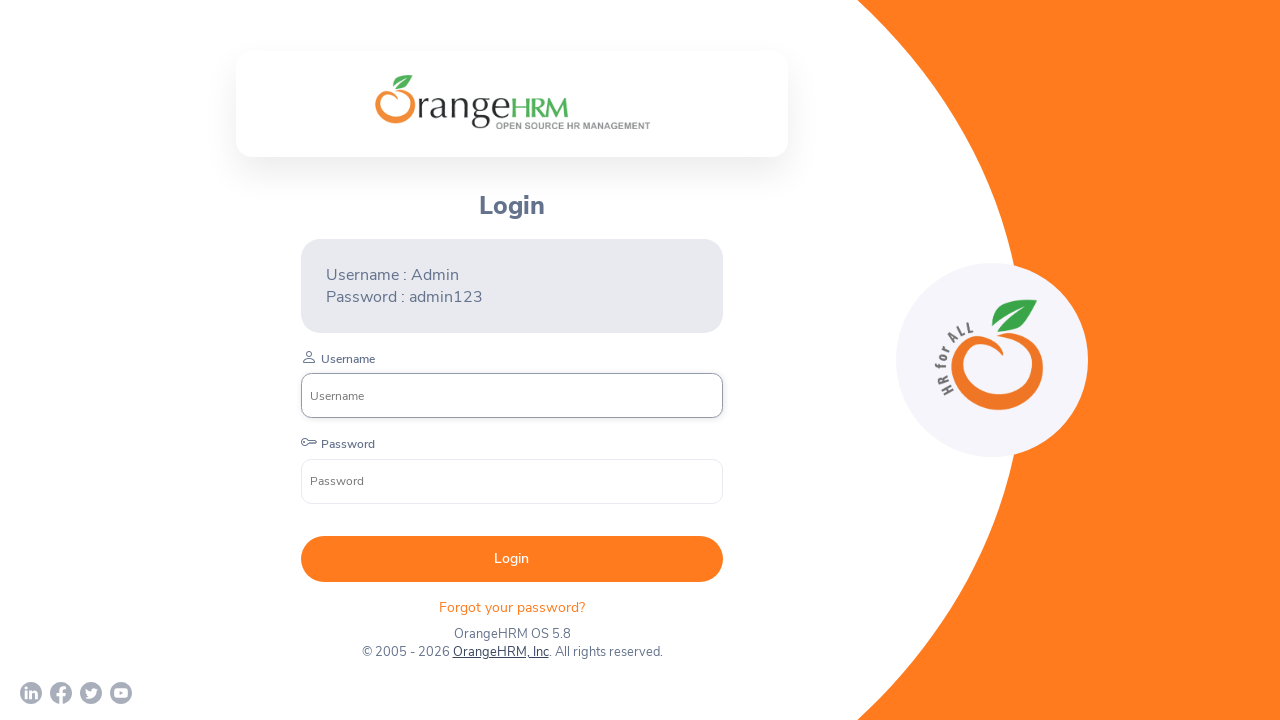

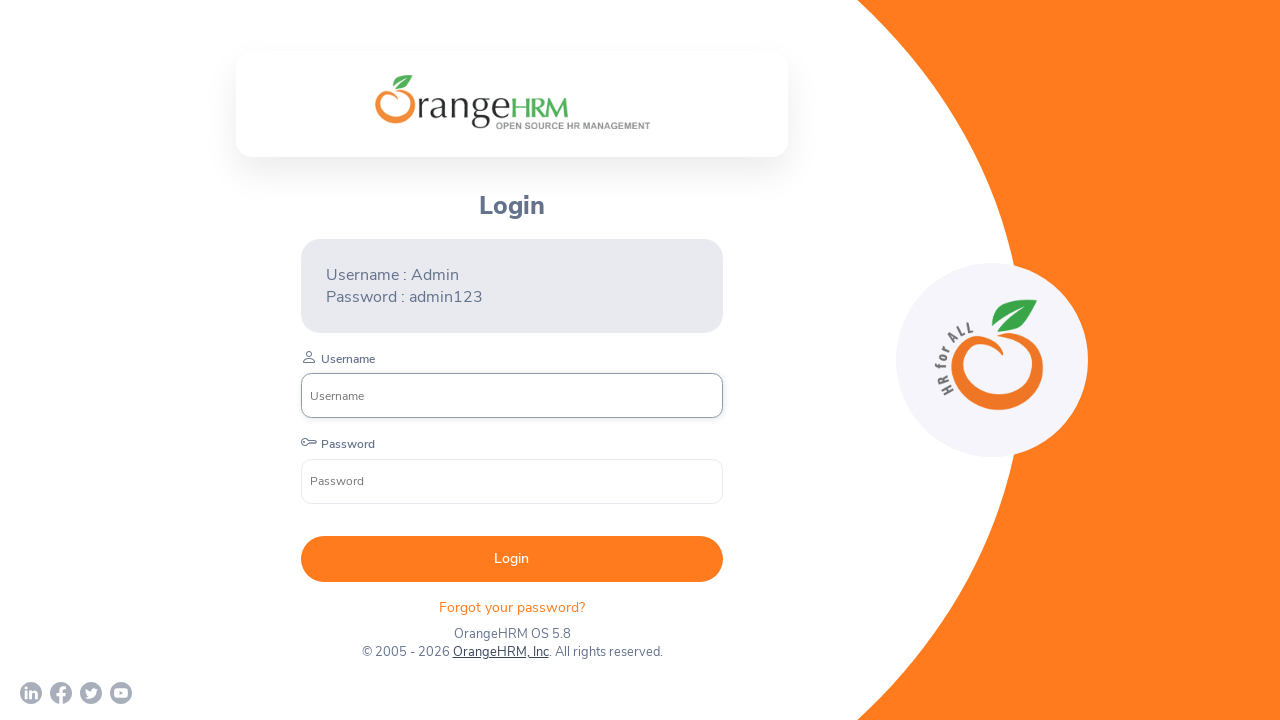